Navigates to Mars NASA news site and waits for the news content list to load

Starting URL: https://data-class-mars.s3.amazonaws.com/Mars/index.html

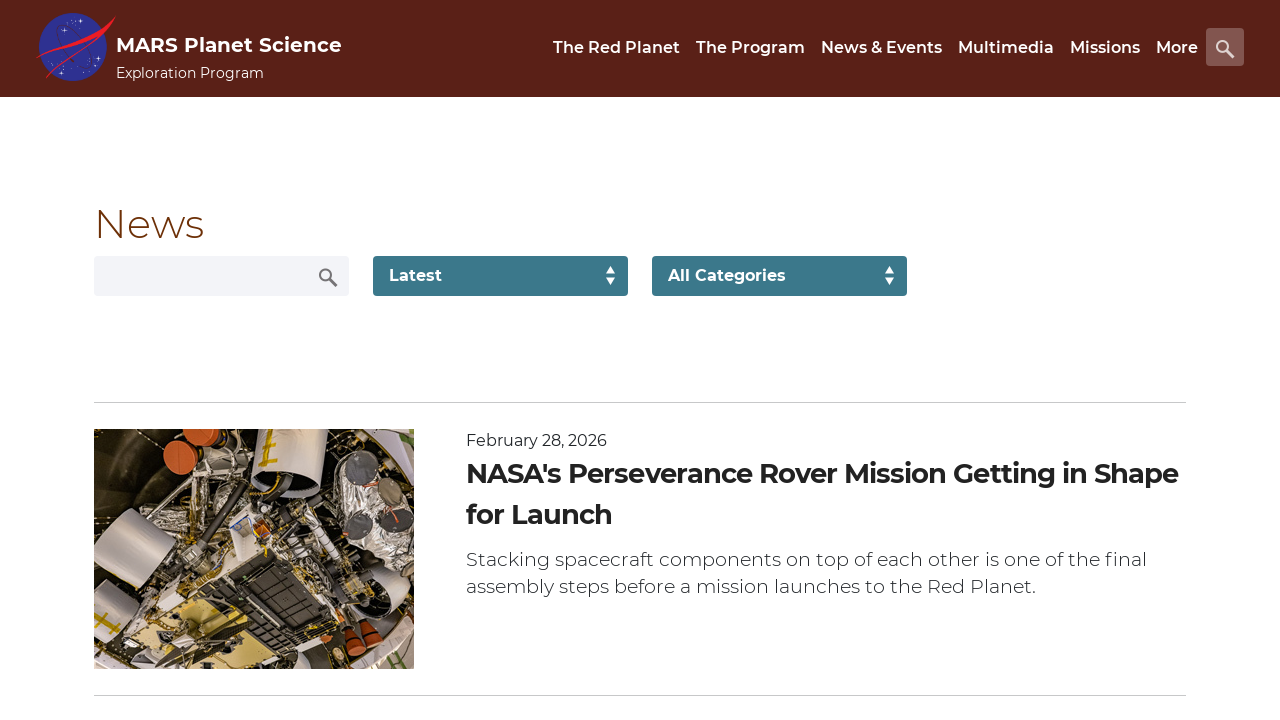

Navigated to Mars NASA news site
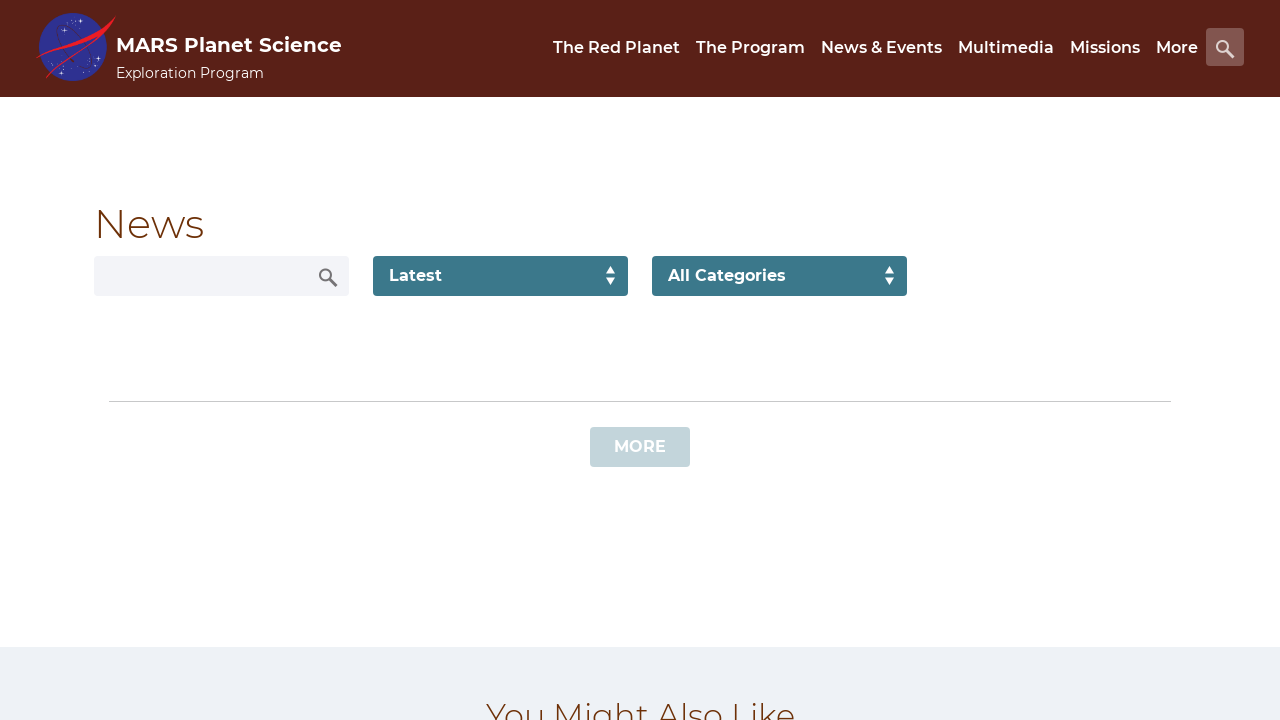

News content list loaded
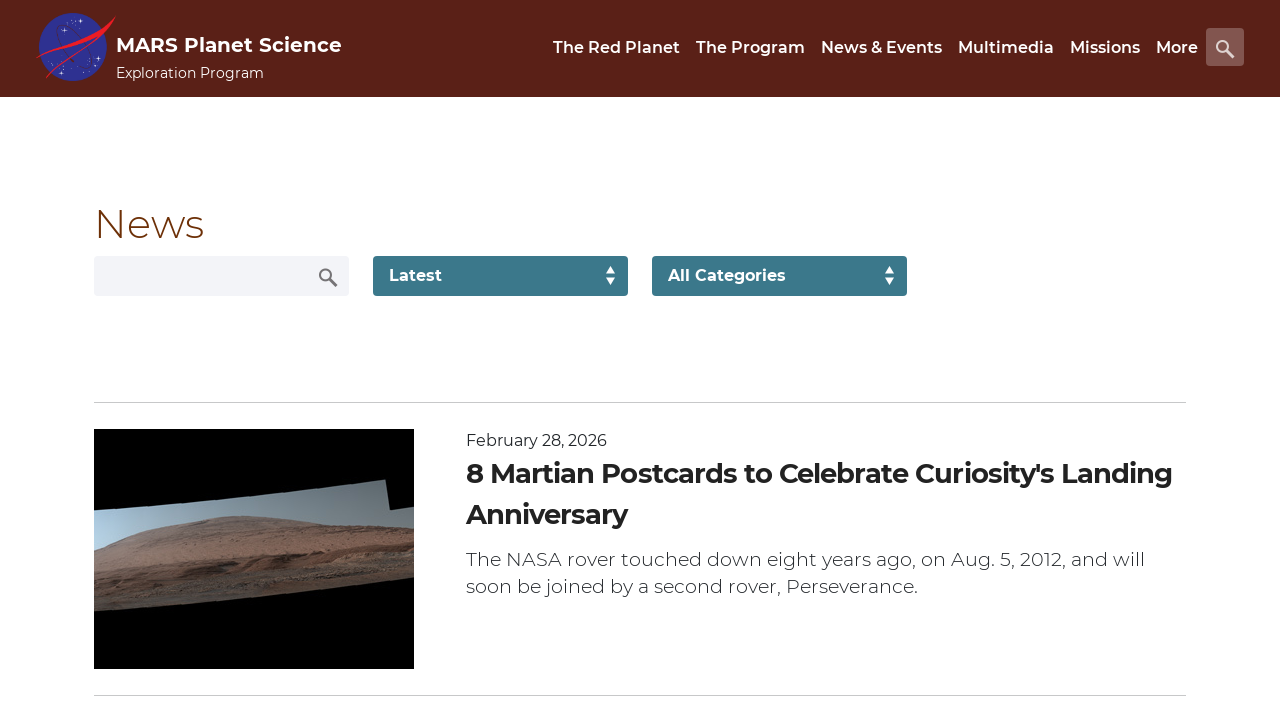

Content title element verified as present
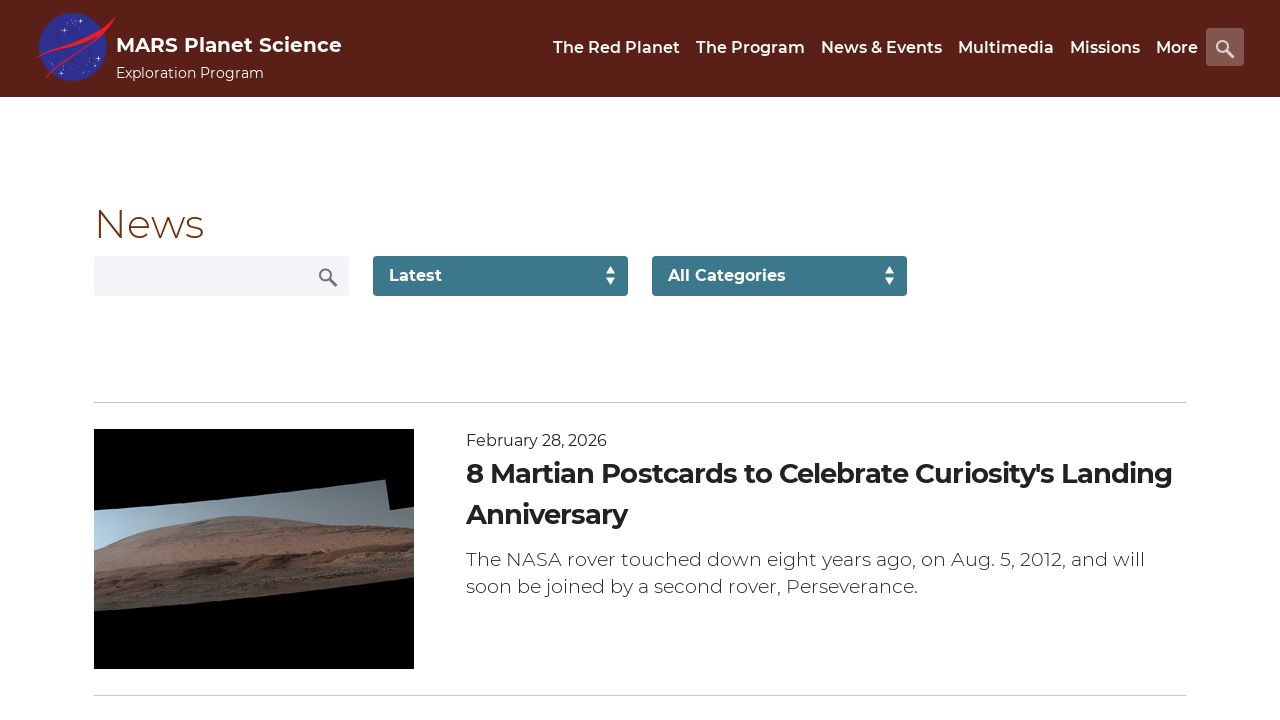

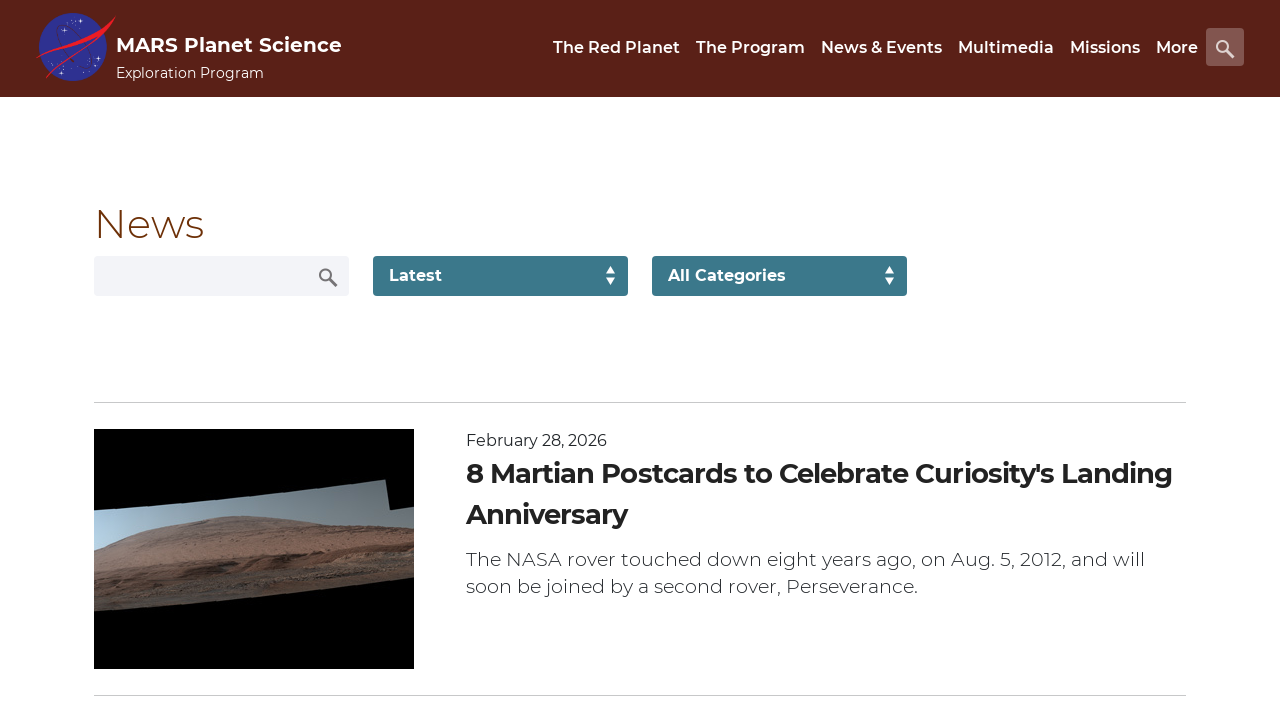